Navigates to Zero Bank security testing site and performs a search for "Online banking"

Starting URL: http://zero.webappsecurity.com/

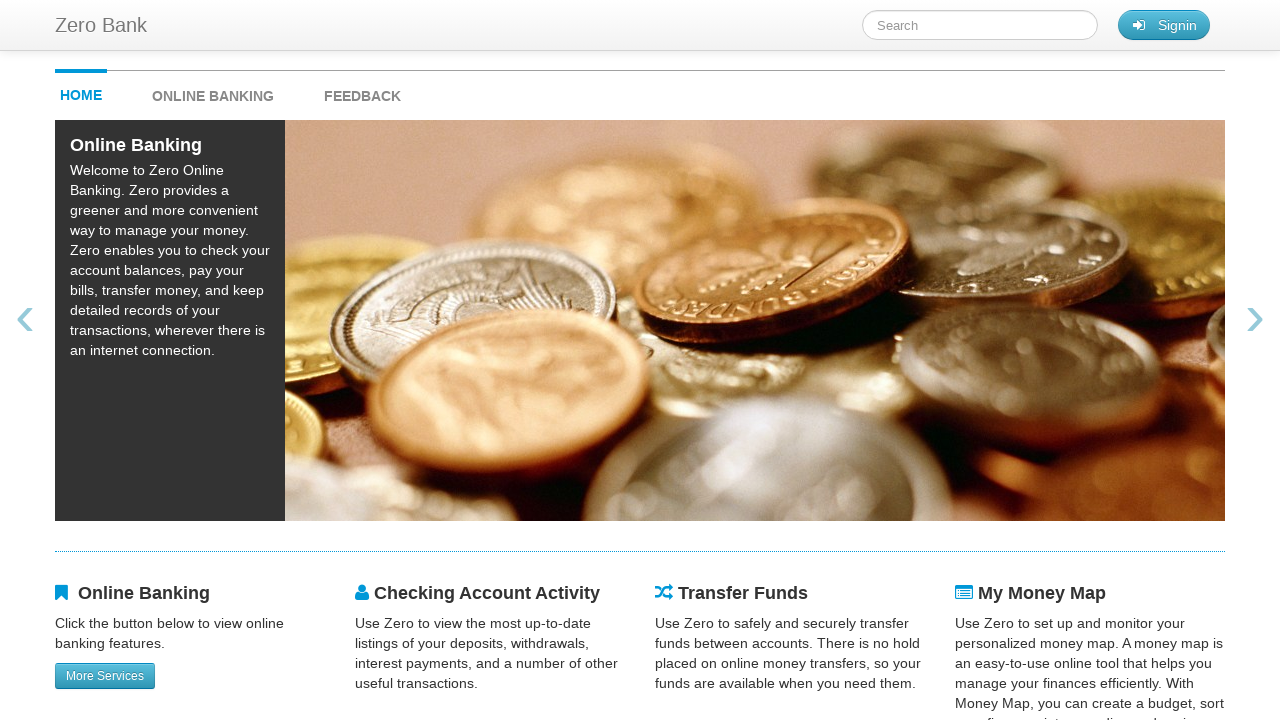

Filled search field with 'Online banking' on #searchTerm
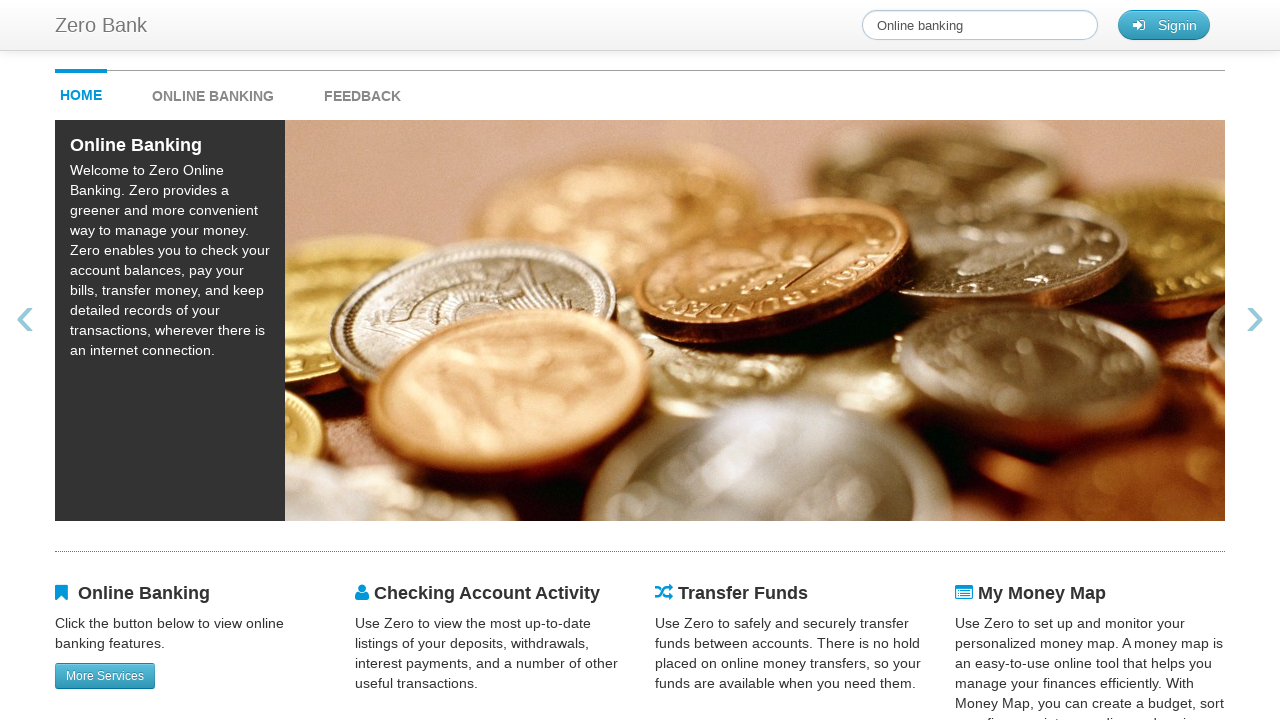

Pressed Enter to submit search on #searchTerm
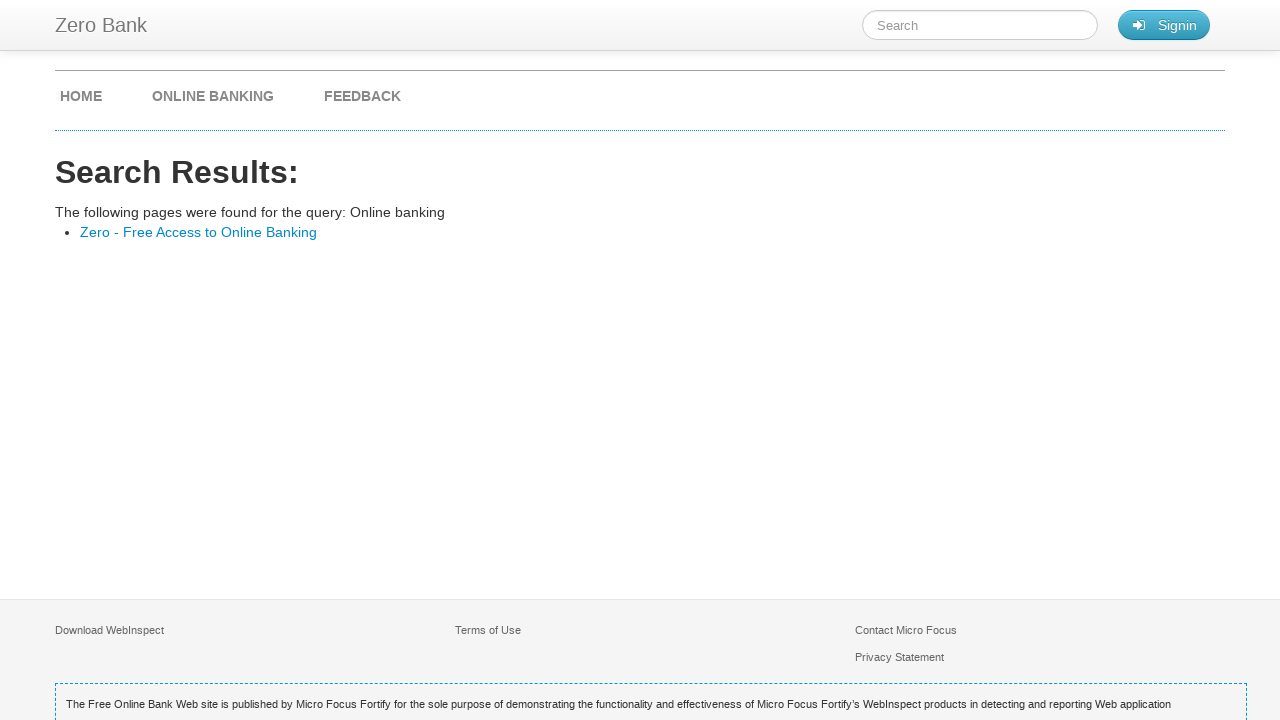

Search results page loaded
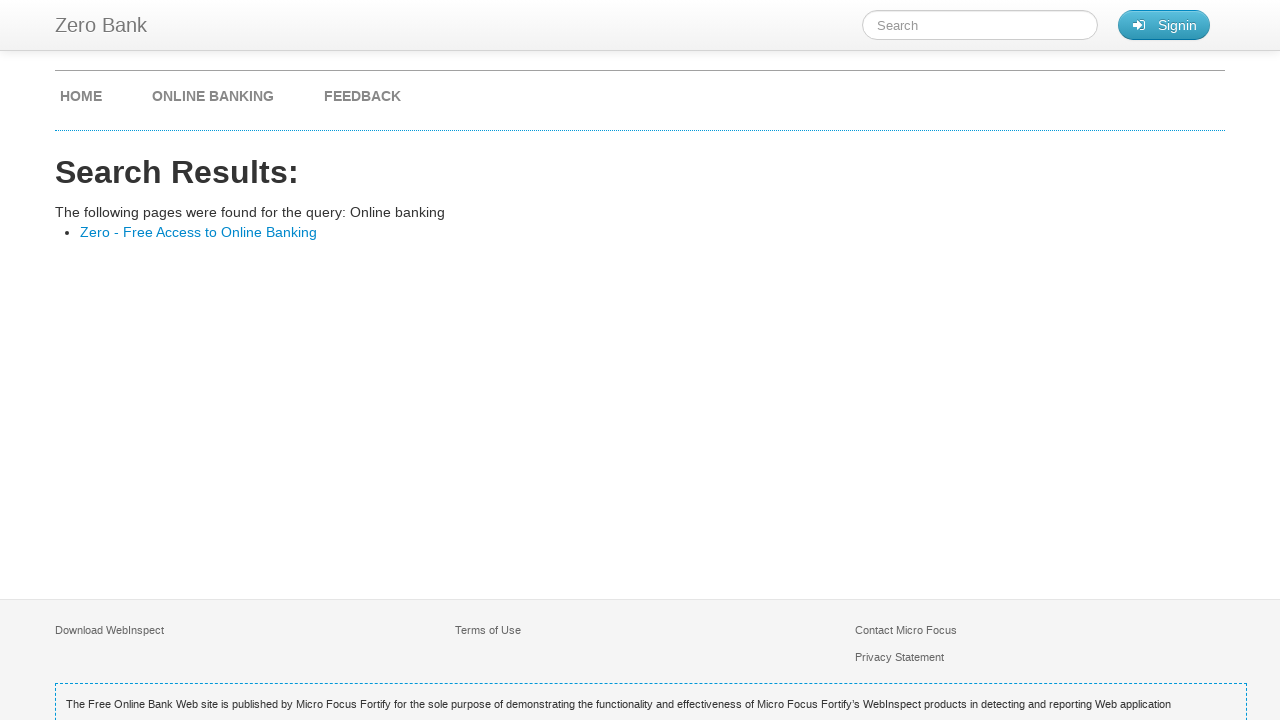

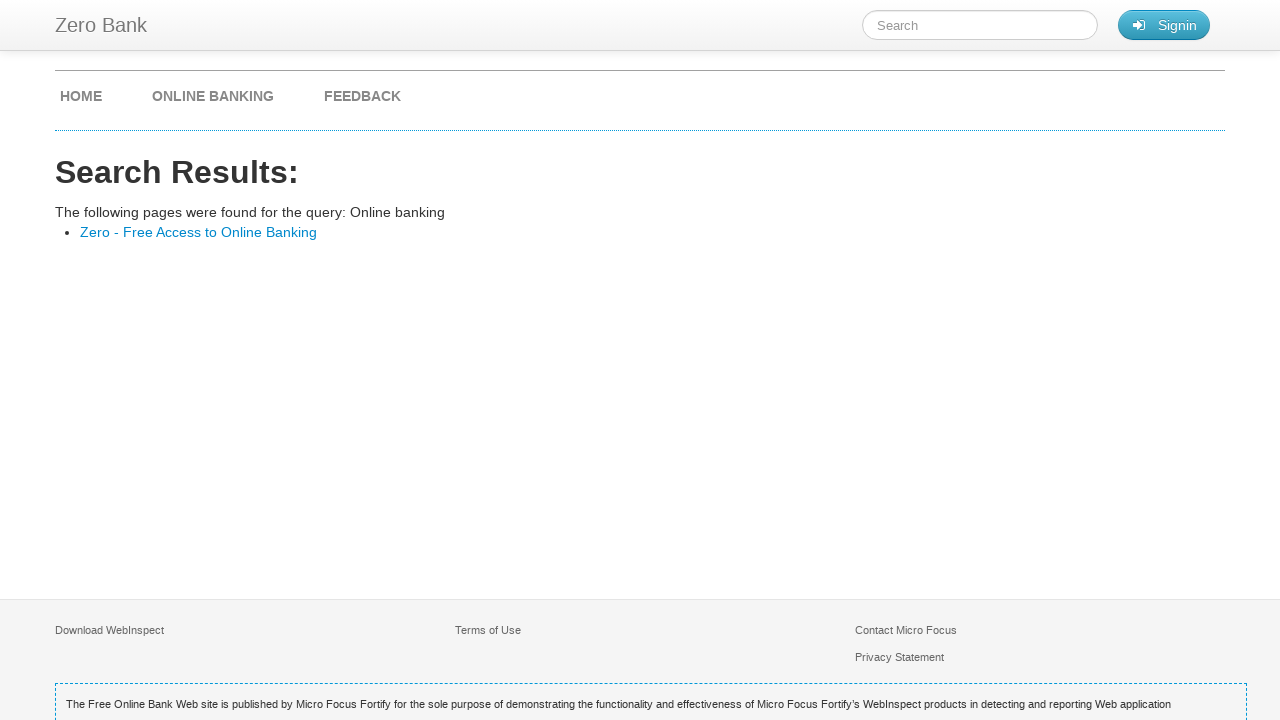